Navigates to Mytheresa website with a large desktop viewport and waits for the page to load, verifying the site renders correctly at the specified resolution.

Starting URL: https://www.mytheresa.com/

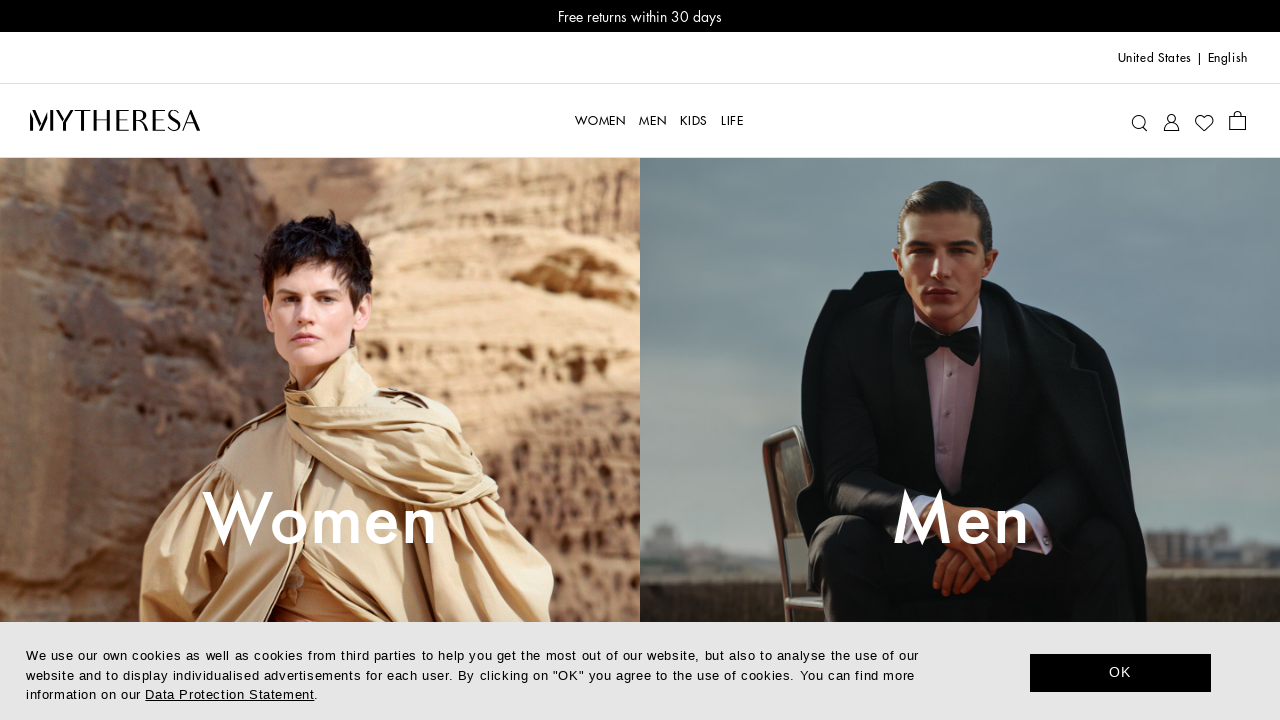

Page DOM content loaded
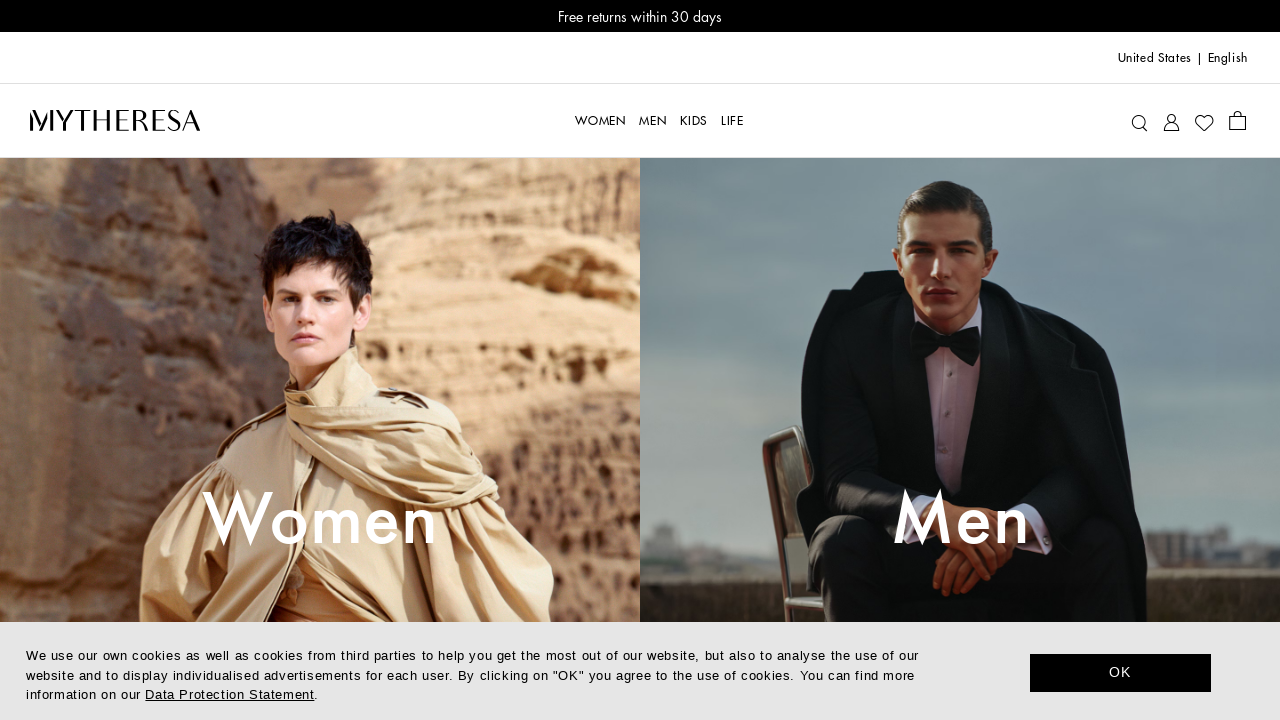

Waited 5 seconds for dynamic content to render
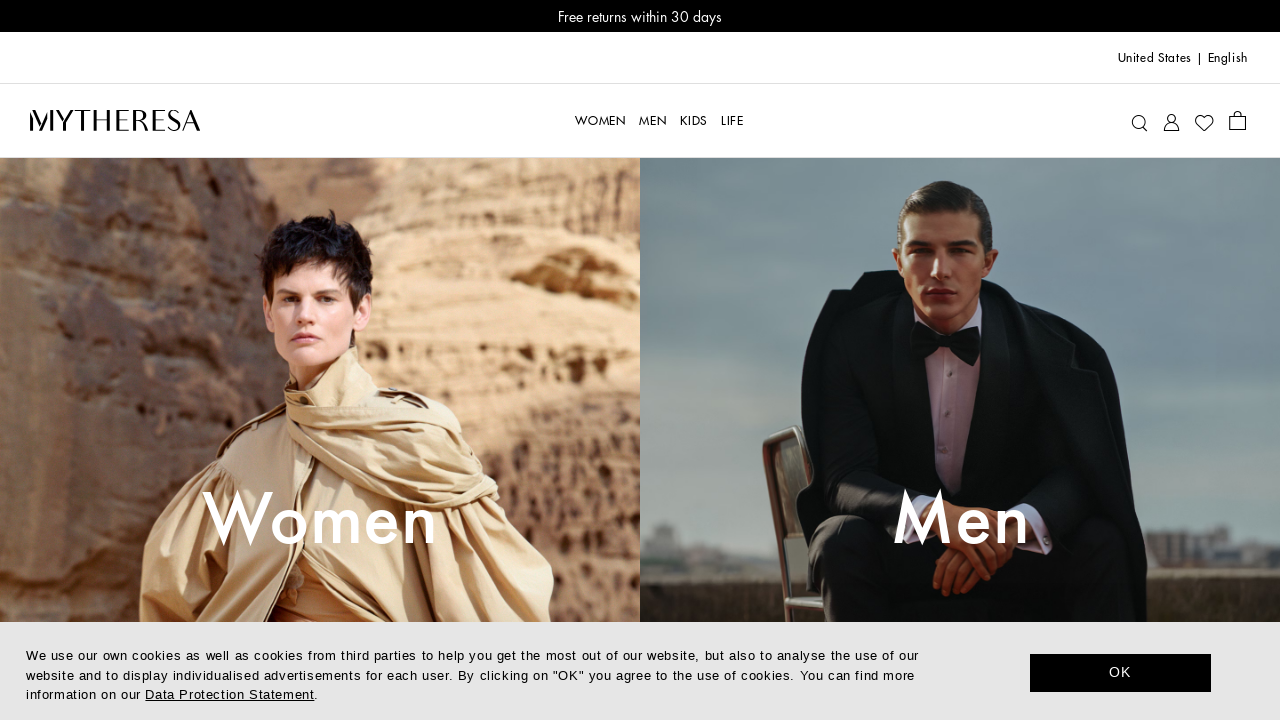

Body element found, page fully loaded at large desktop viewport
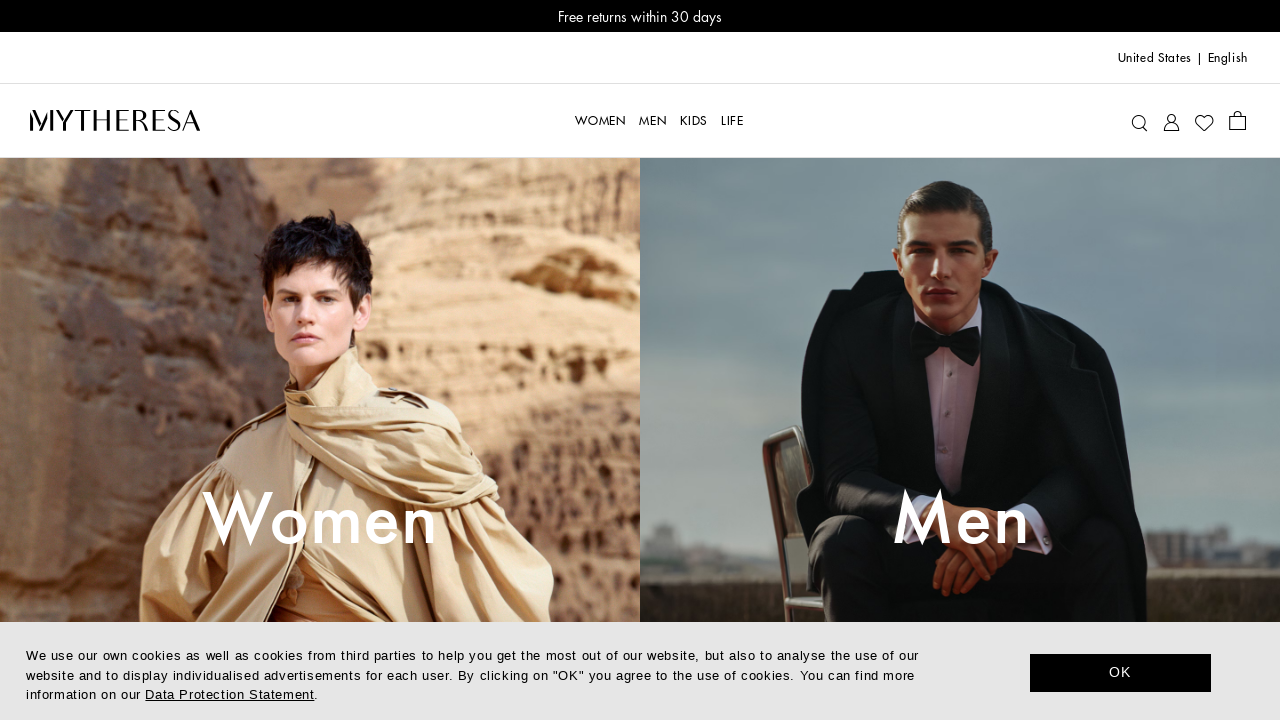

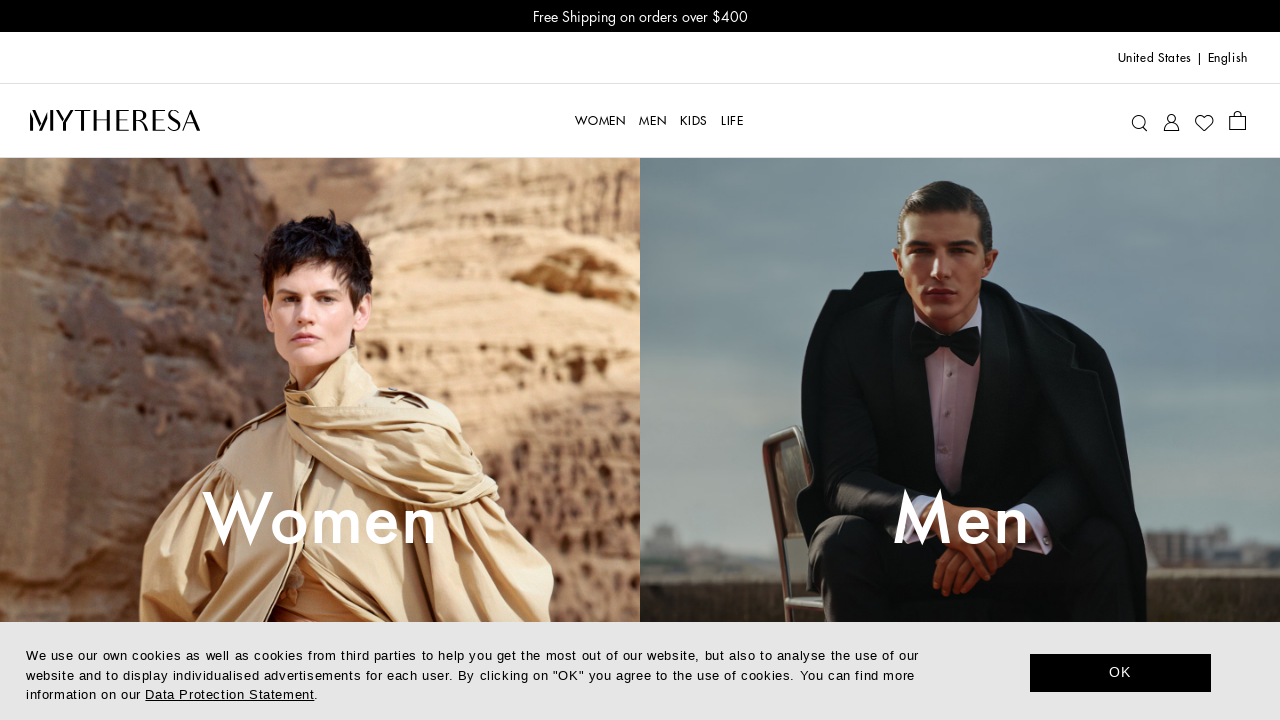